Tests jQuery UI menu navigation by clicking through nested menu items (Music -> Jazz -> Modern) and performing mouse hover actions

Starting URL: https://jqueryui.com/menu/

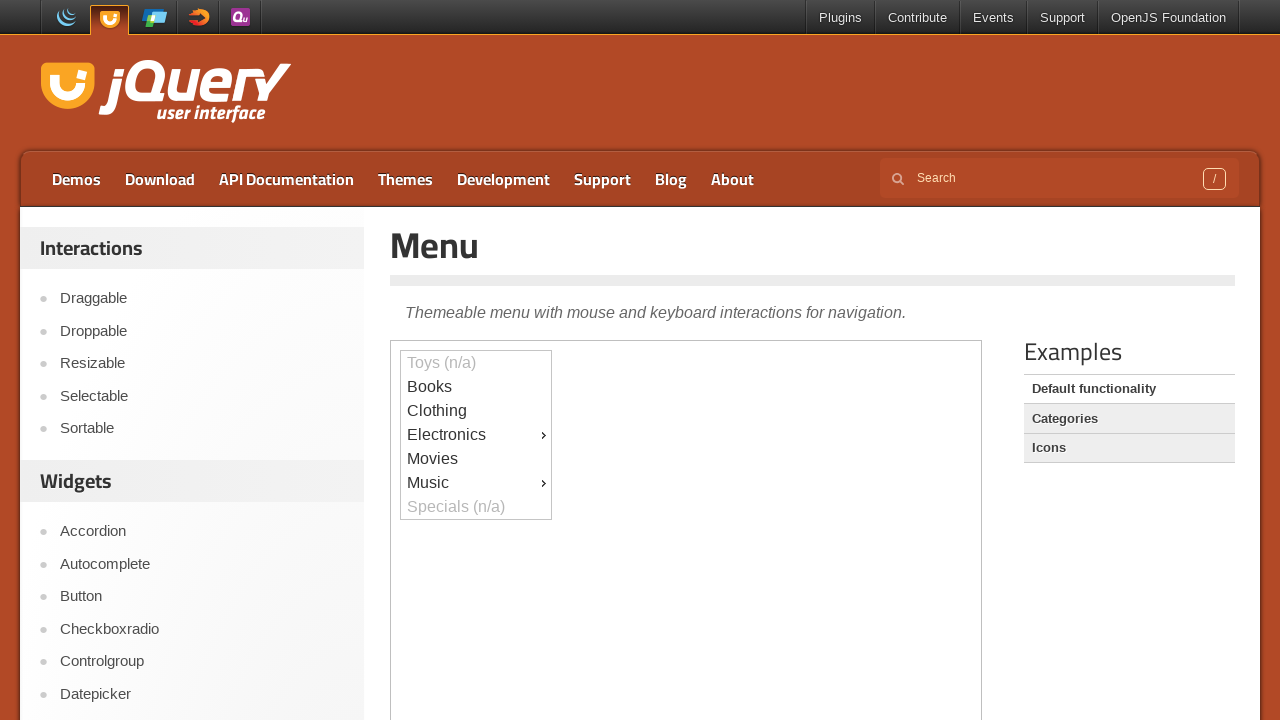

Clicked on Music menu item in jQuery UI menu demo at (476, 483) on iframe >> nth=0 >> internal:control=enter-frame >> #ui-id-9
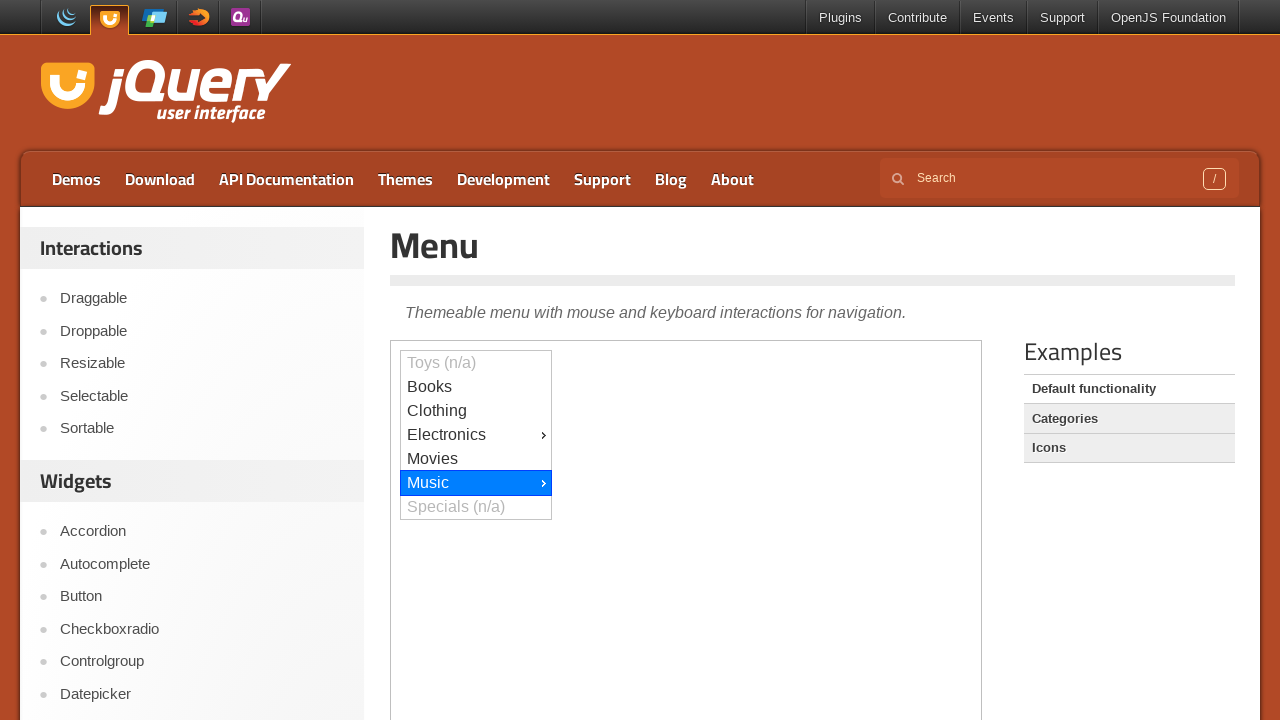

Clicked on Jazz submenu item at (627, 13) on iframe >> nth=0 >> internal:control=enter-frame >> #ui-id-13
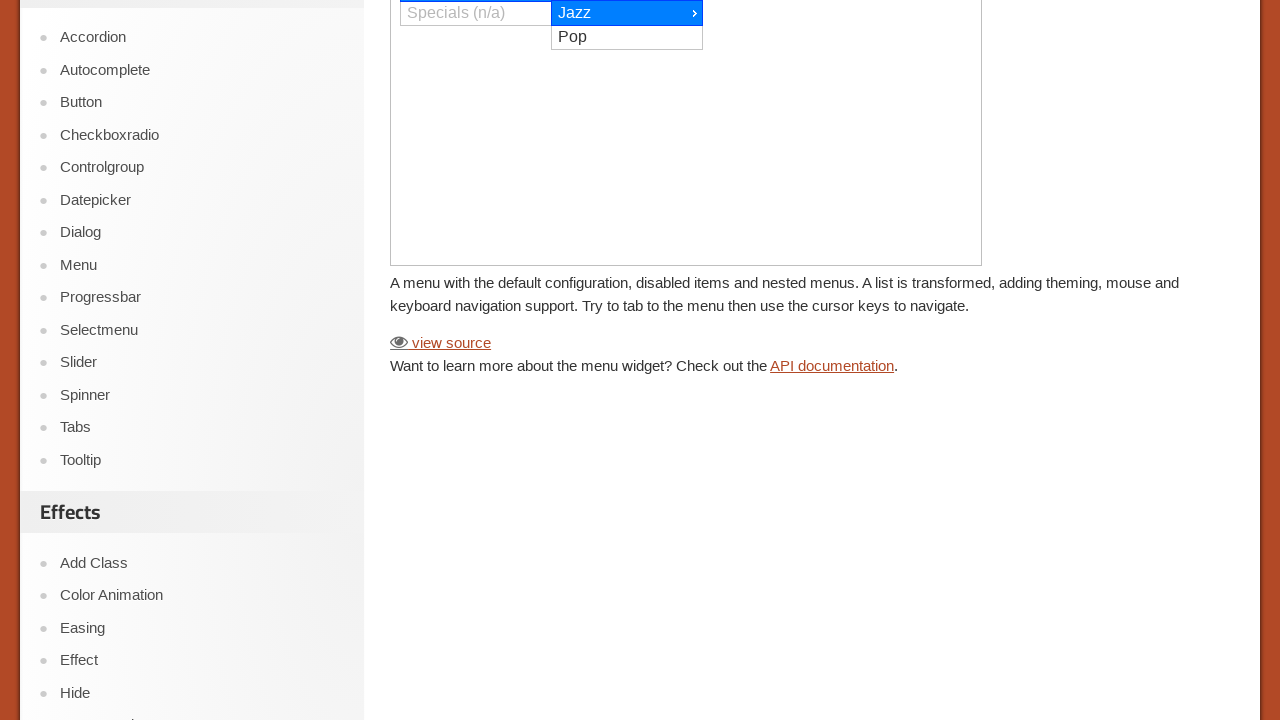

Clicked on Modern submenu item at (778, 13) on iframe >> nth=0 >> internal:control=enter-frame >> #ui-id-16
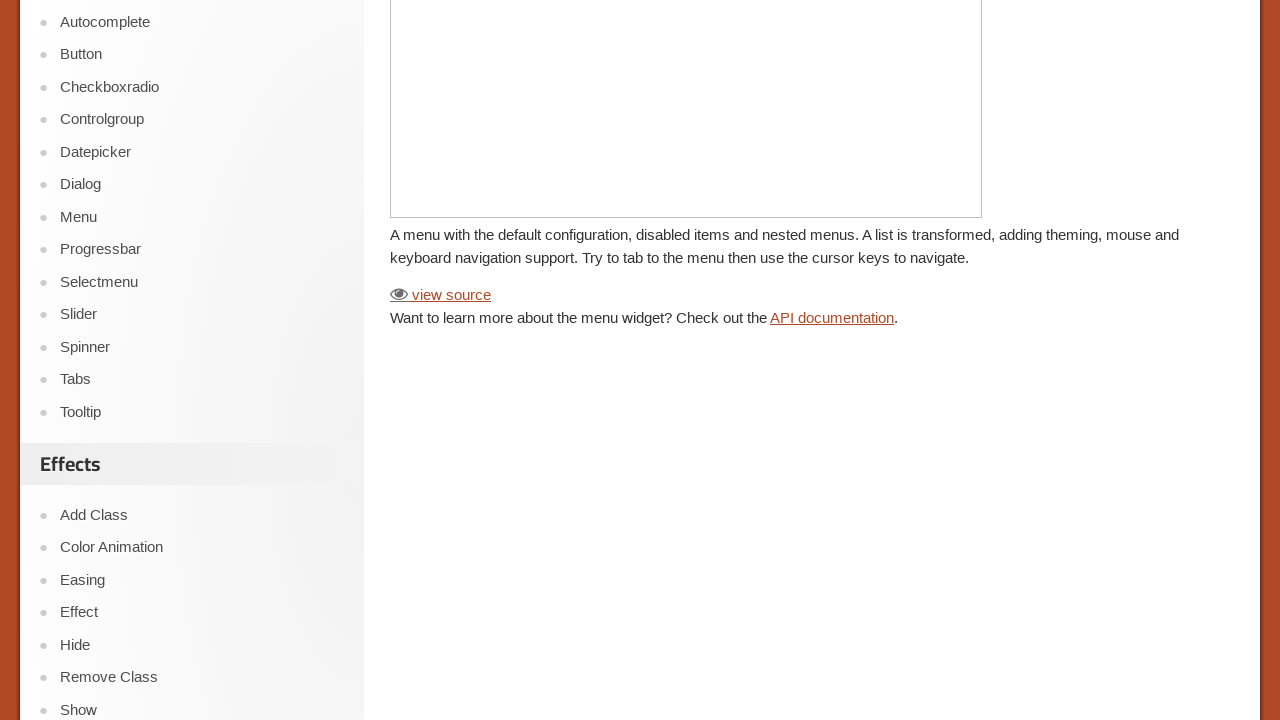

Hovered over Music menu item at (476, 361) on iframe >> nth=0 >> internal:control=enter-frame >> #ui-id-9
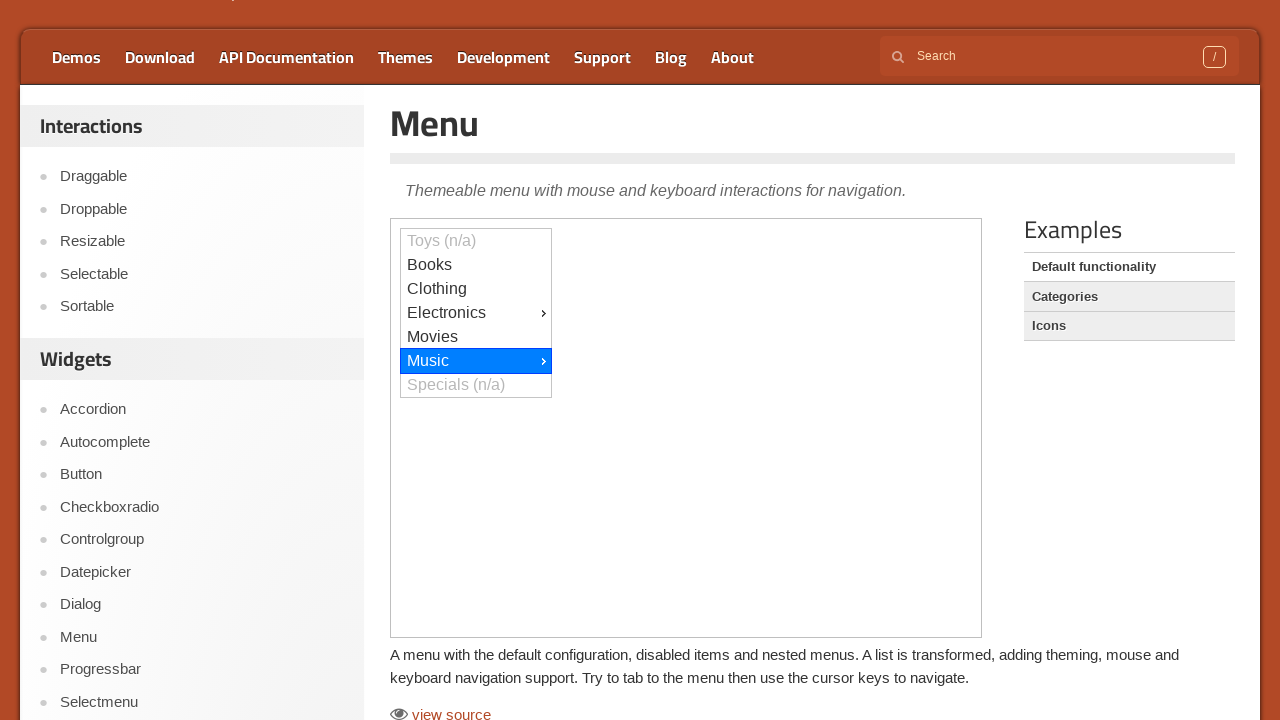

Hovered over Jazz submenu item at (627, 13) on iframe >> nth=0 >> internal:control=enter-frame >> #ui-id-13
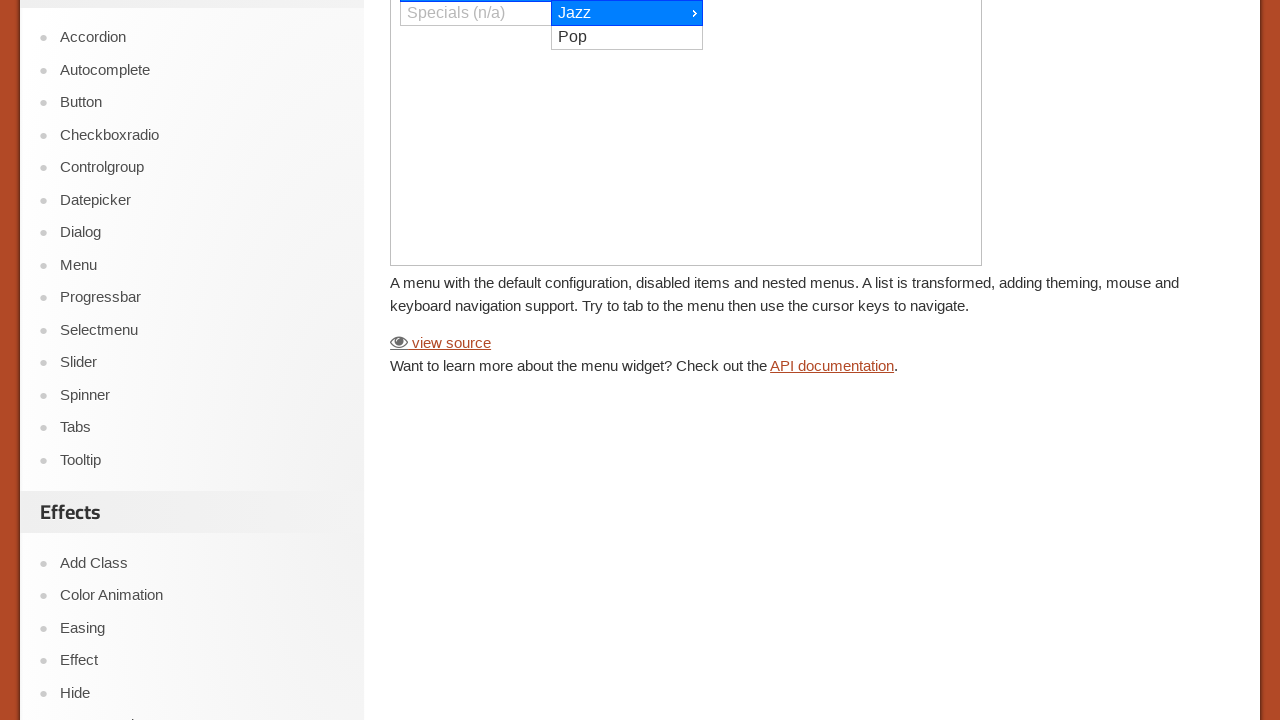

Hovered over Modern submenu item at (778, 13) on iframe >> nth=0 >> internal:control=enter-frame >> #ui-id-16
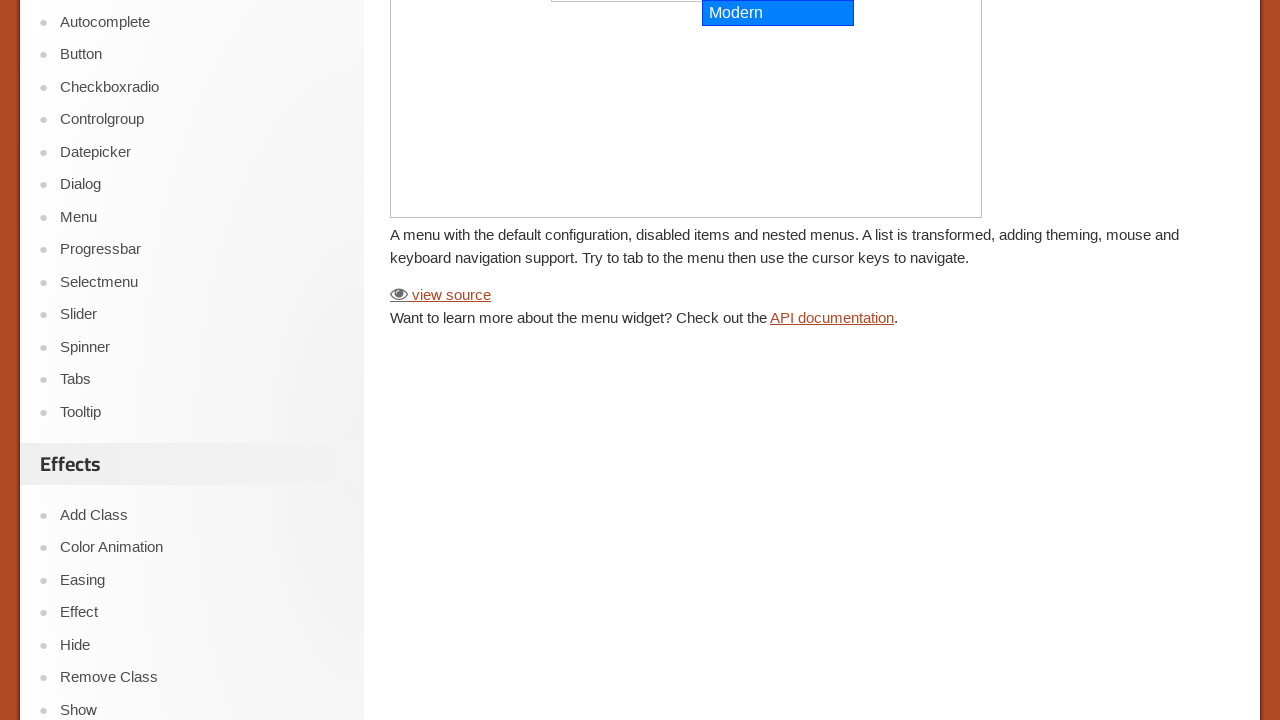

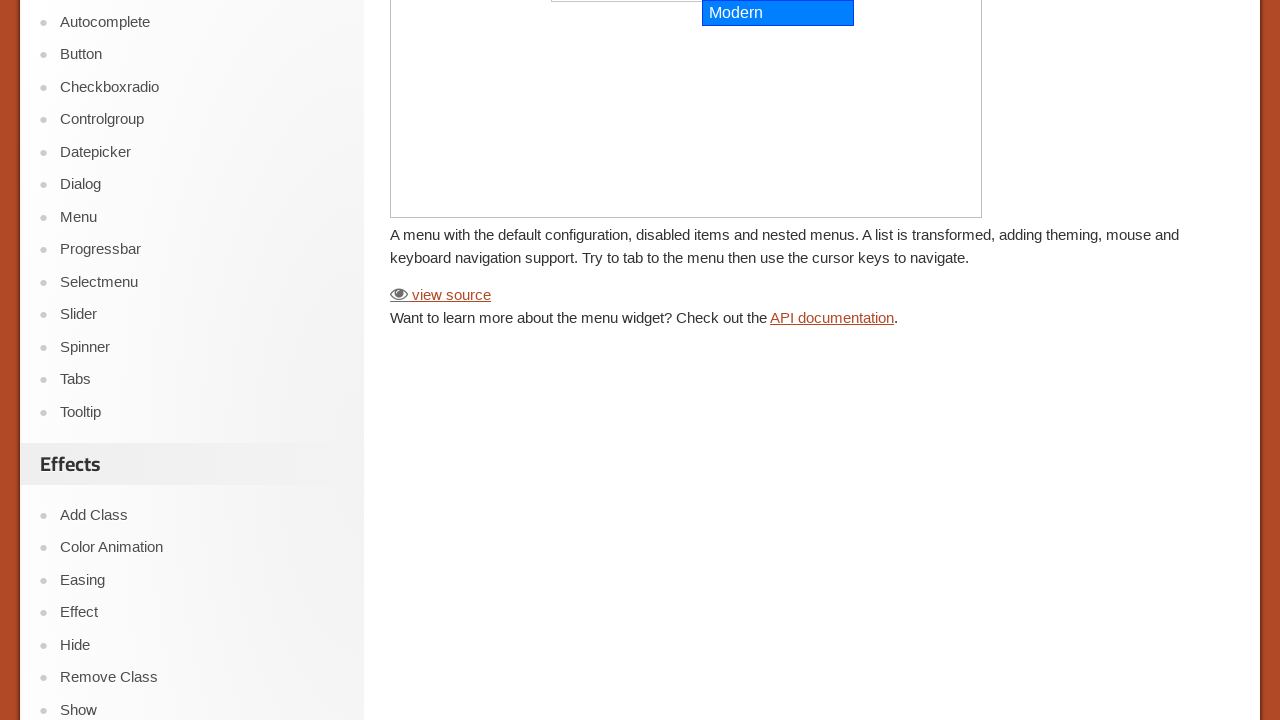